Tests dropdown functionality by opening a passenger selection dropdown and incrementing the adult count multiple times using both while and for loops, then closing the dropdown.

Starting URL: https://rahulshettyacademy.com/dropdownsPractise/

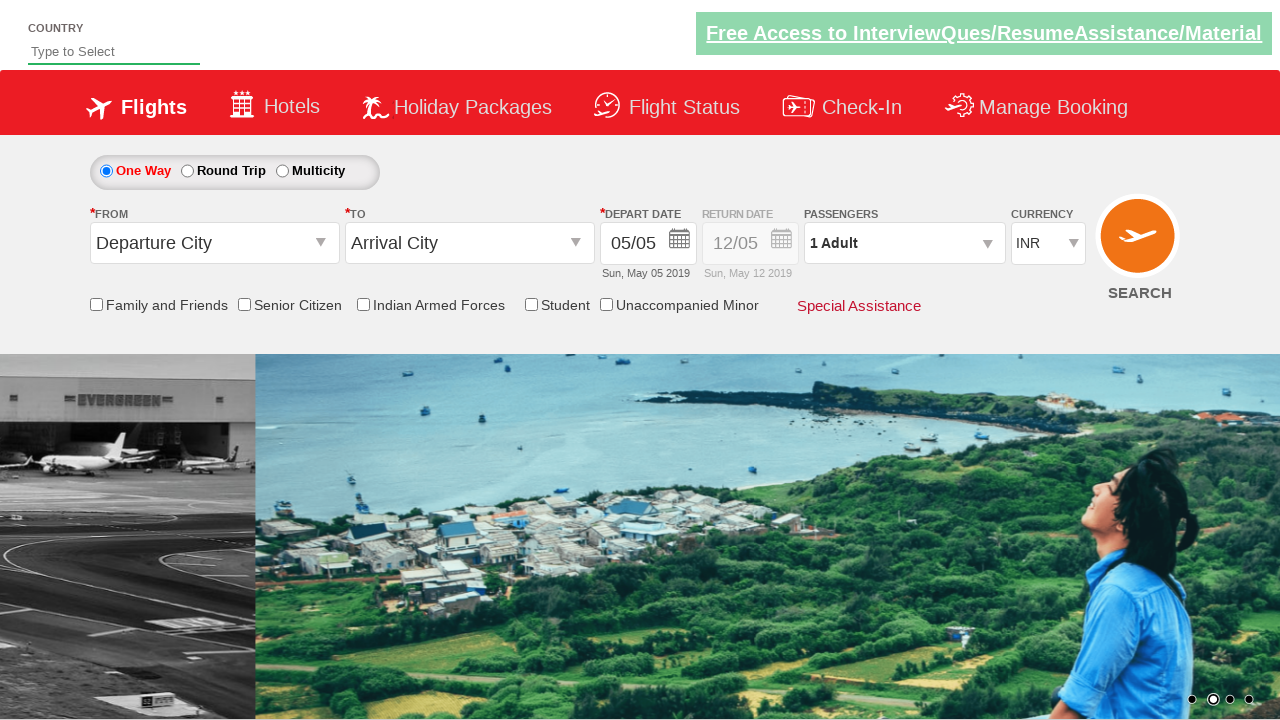

Clicked on passenger info dropdown to open it at (904, 243) on #divpaxinfo
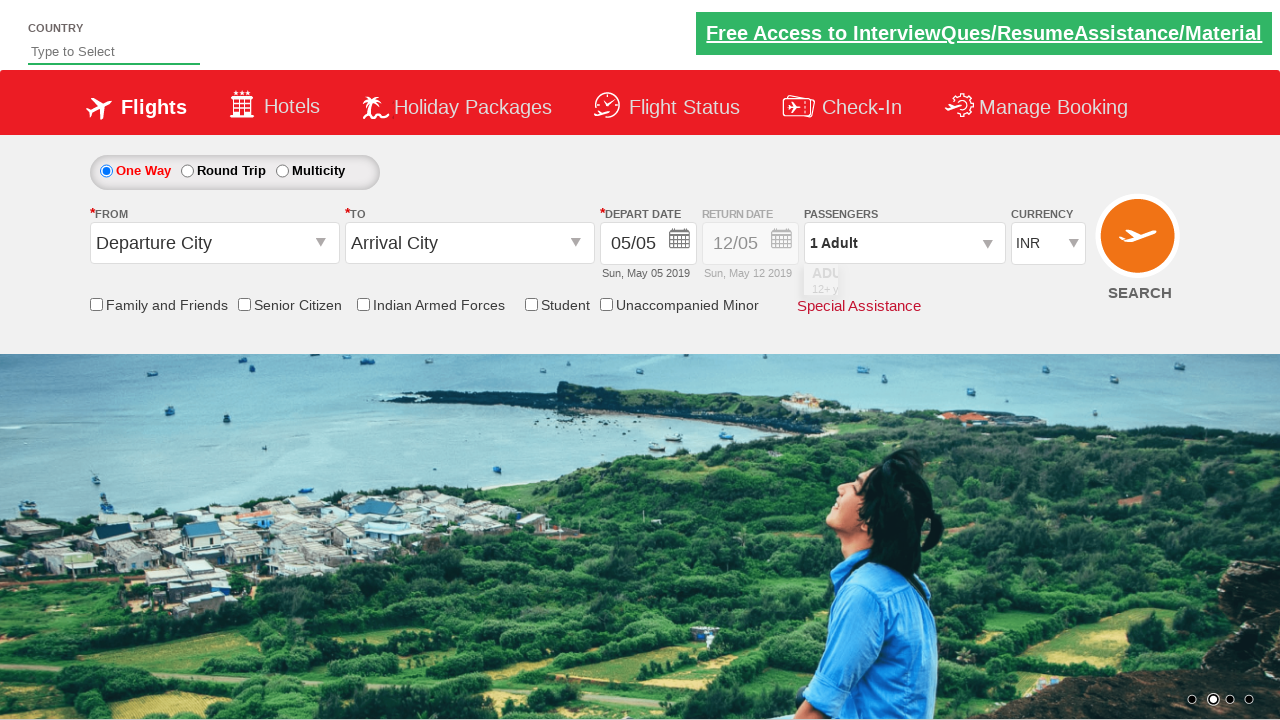

Waited for adult increment button to be visible
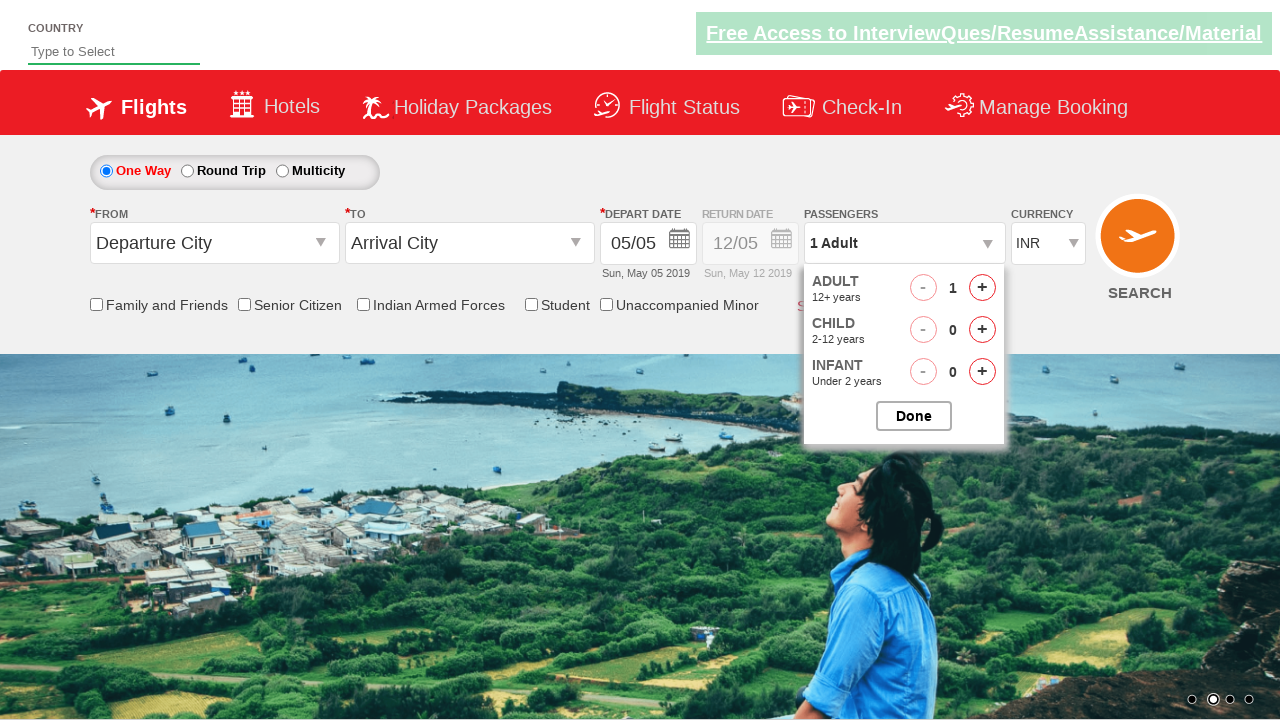

Clicked adult increment button (iteration 1 of 4 in first loop) at (982, 288) on #hrefIncAdt
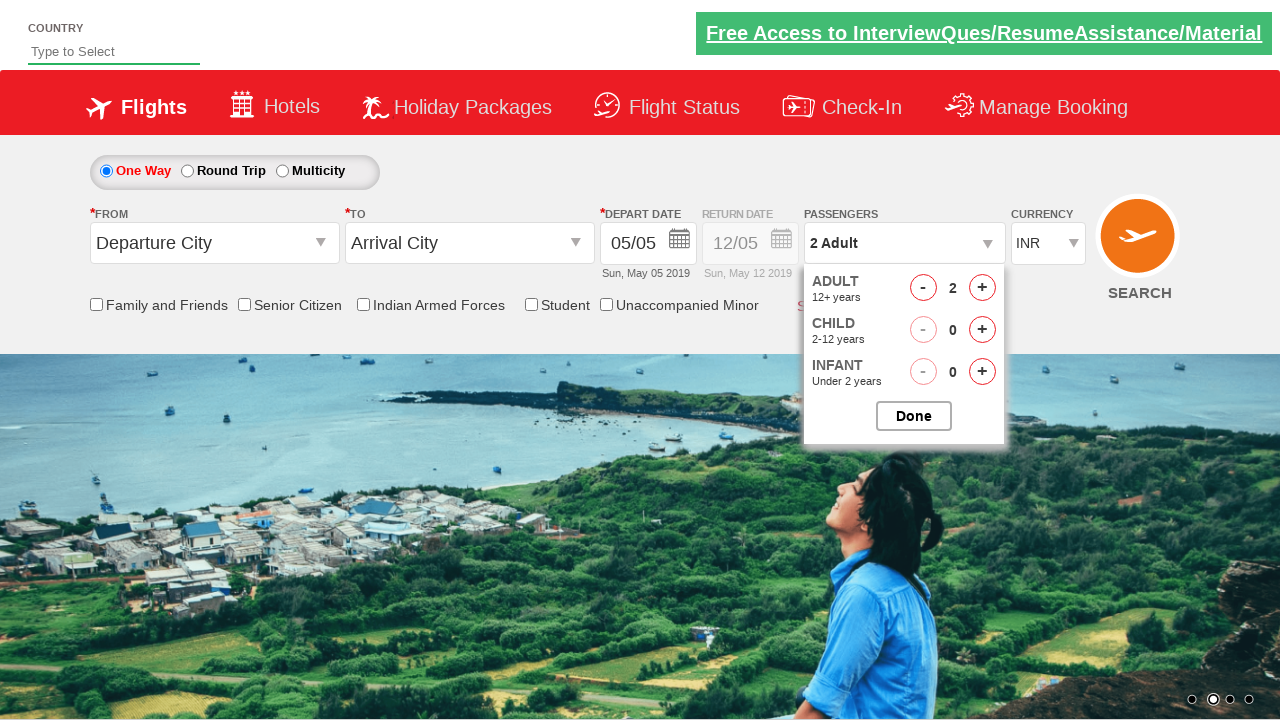

Clicked adult increment button (iteration 1 of 4 in first loop) at (982, 288) on #hrefIncAdt
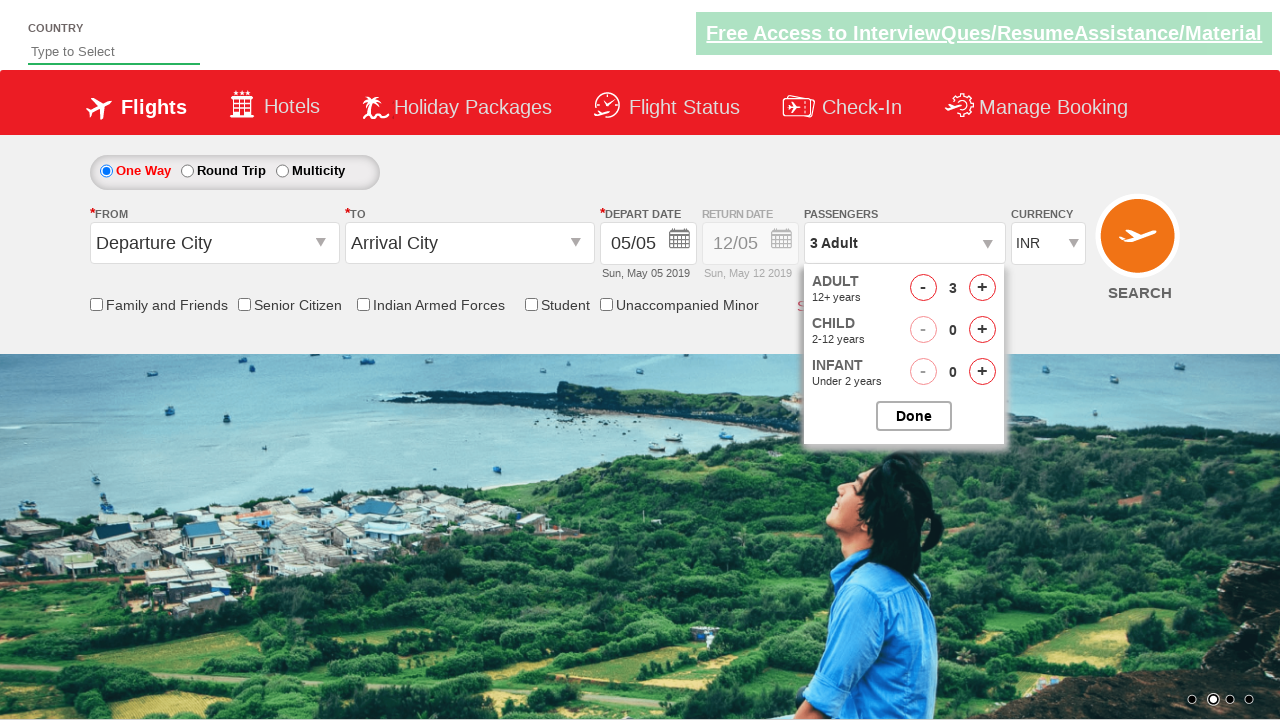

Clicked adult increment button (iteration 1 of 4 in first loop) at (982, 288) on #hrefIncAdt
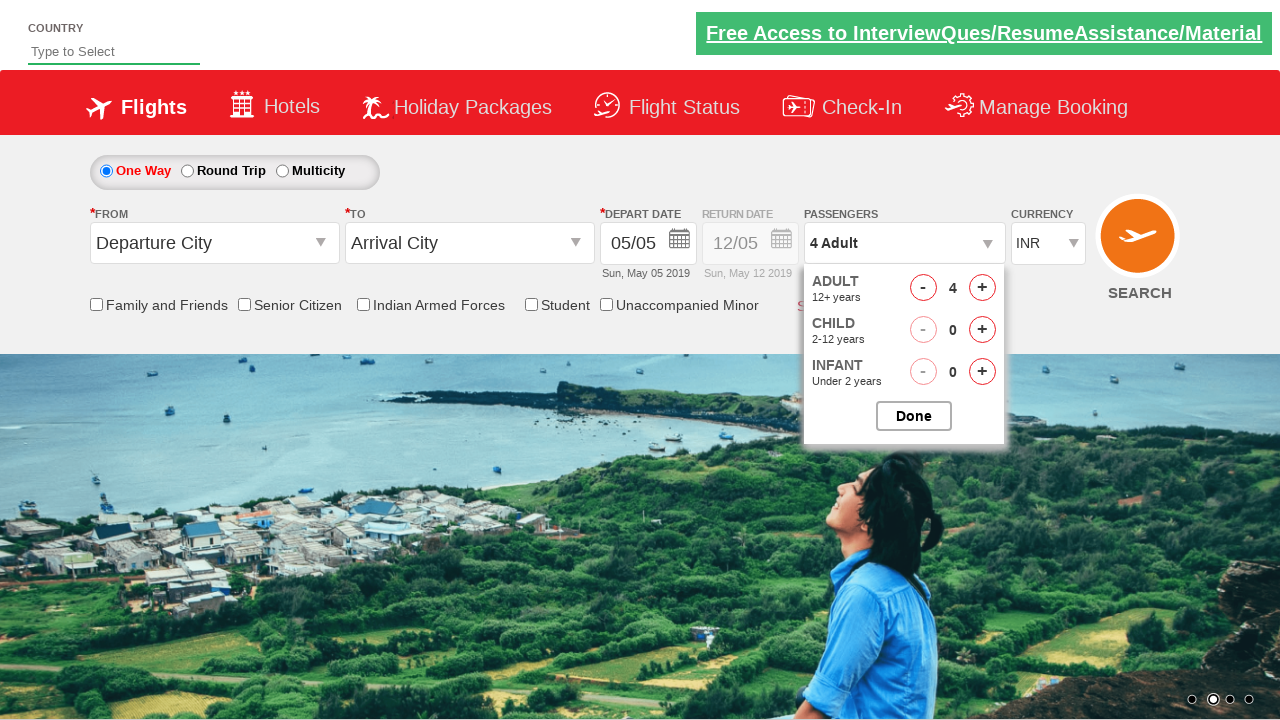

Clicked adult increment button (iteration 1 of 4 in first loop) at (982, 288) on #hrefIncAdt
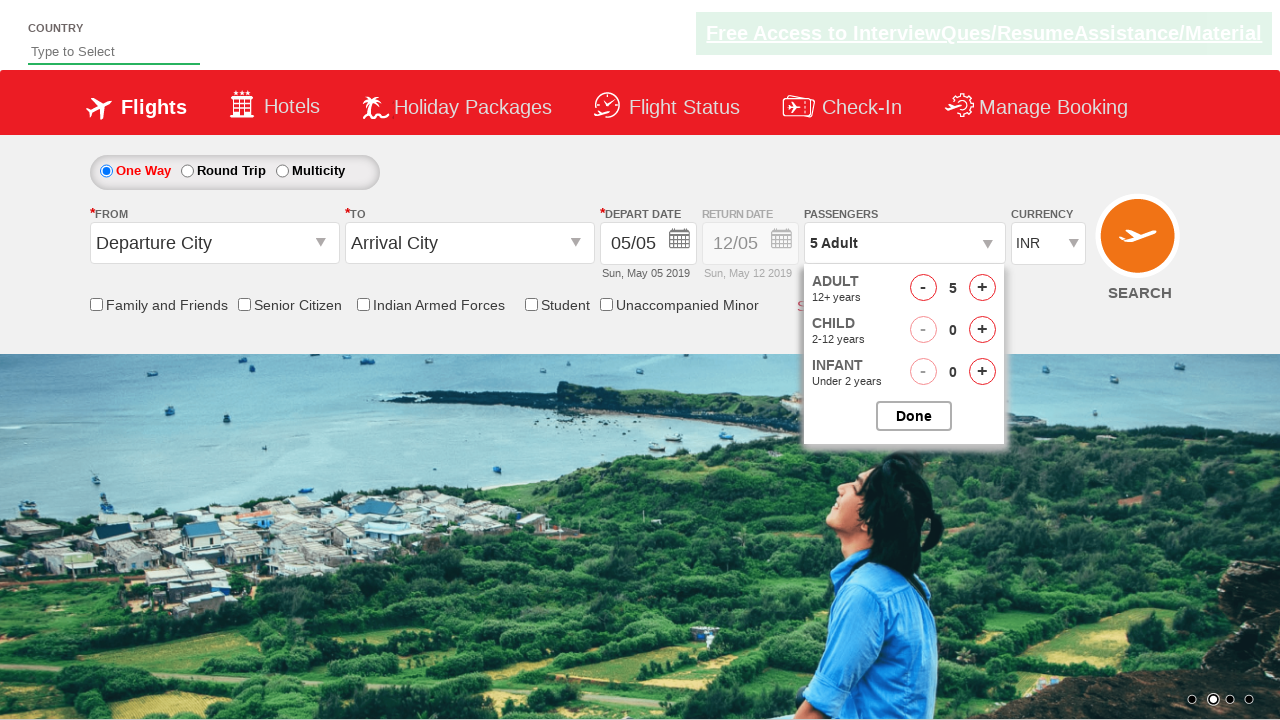

Clicked adult increment button (iteration in second loop of 4) at (982, 288) on #hrefIncAdt
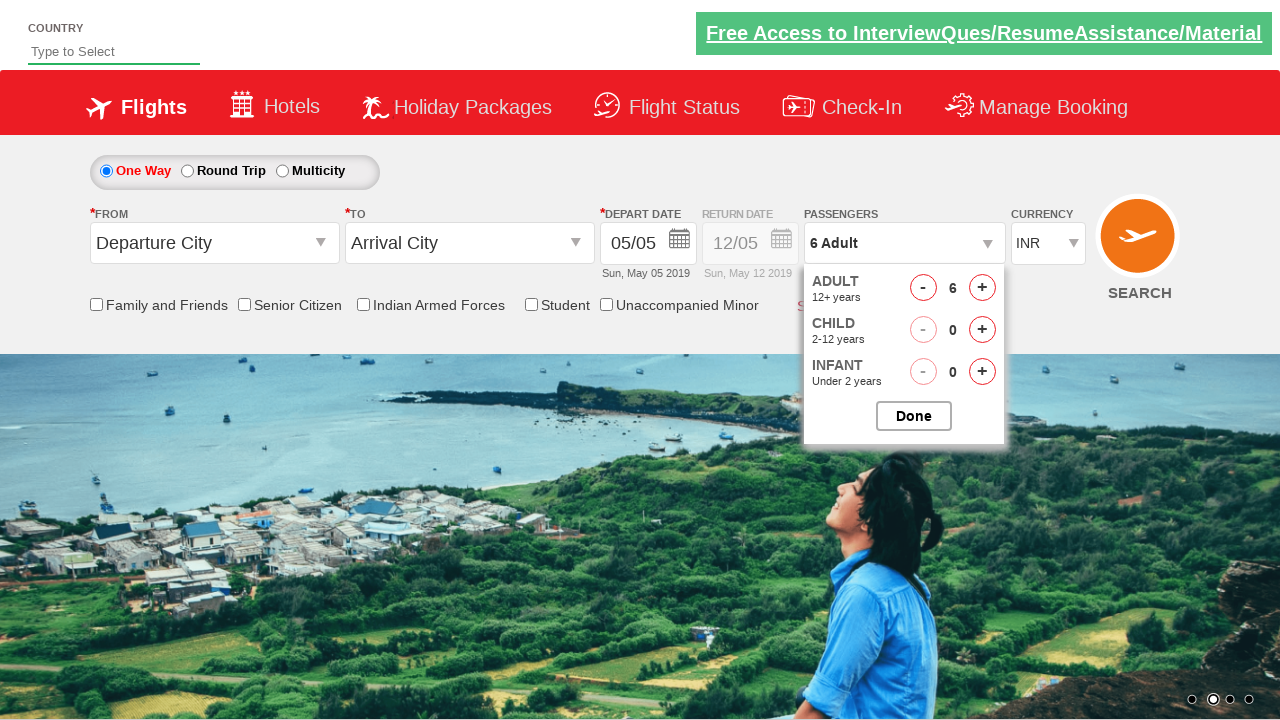

Clicked adult increment button (iteration in second loop of 4) at (982, 288) on #hrefIncAdt
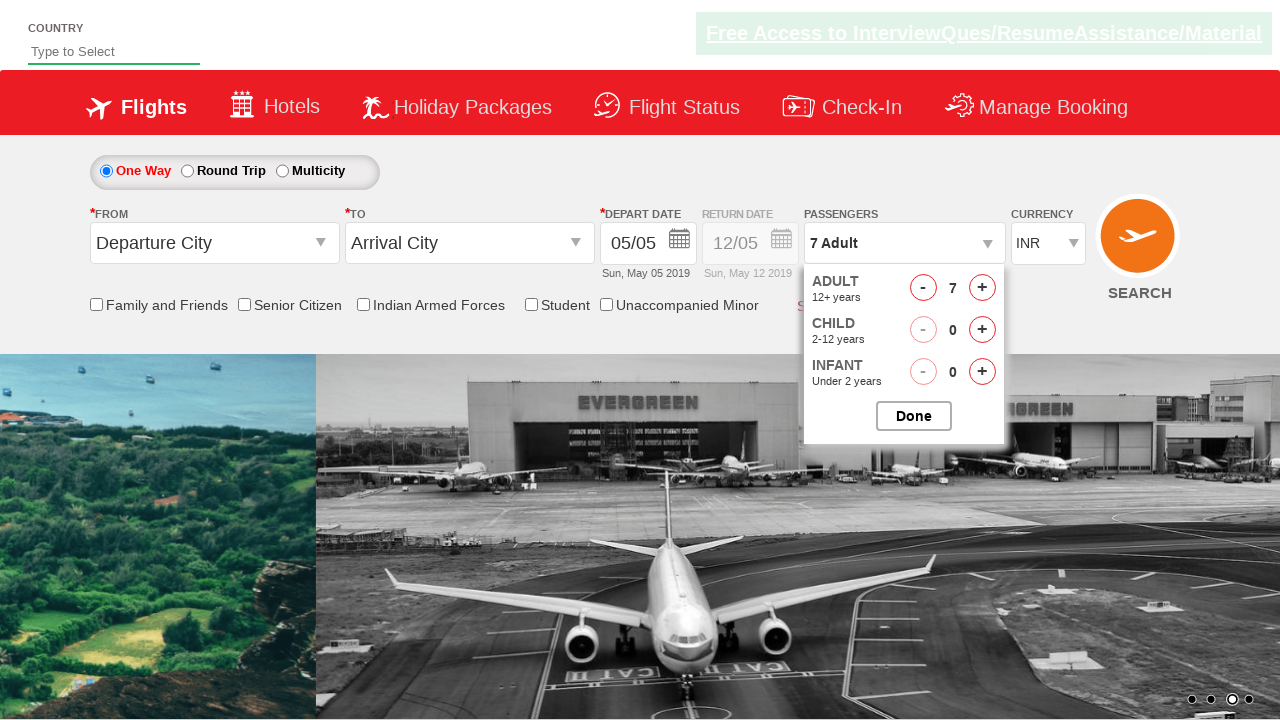

Clicked adult increment button (iteration in second loop of 4) at (982, 288) on #hrefIncAdt
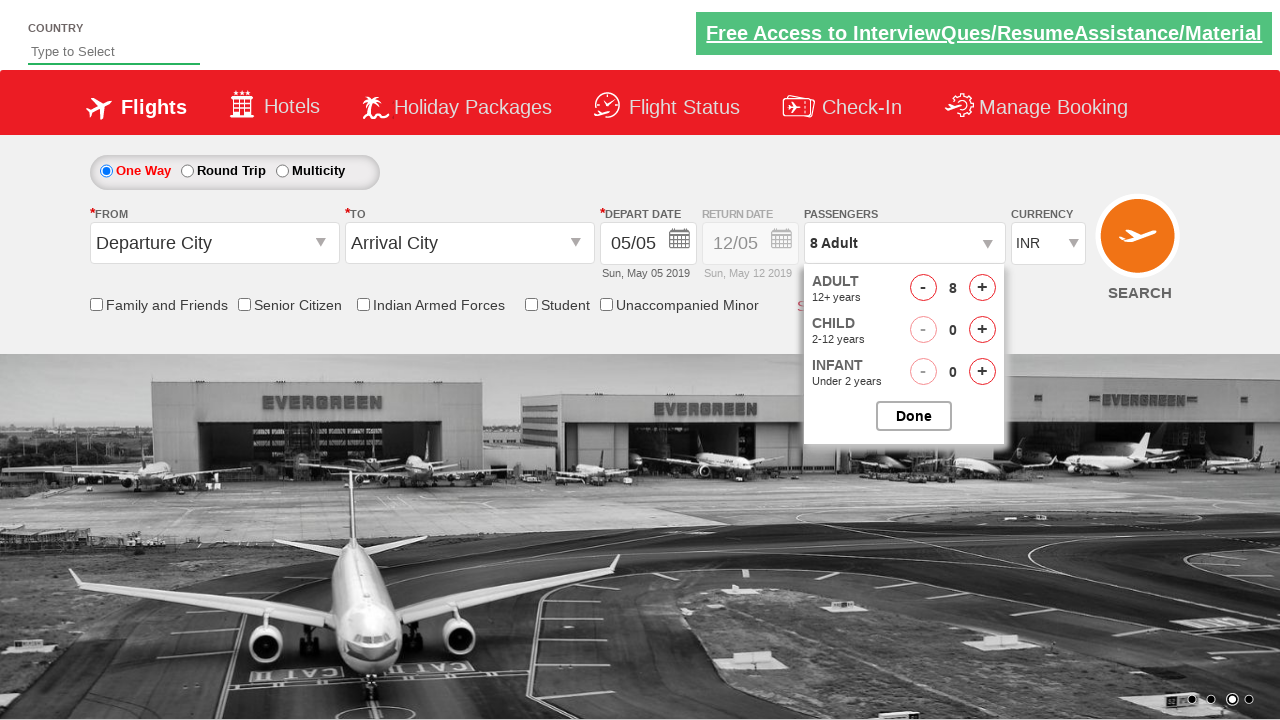

Clicked adult increment button (iteration in second loop of 4) at (982, 288) on #hrefIncAdt
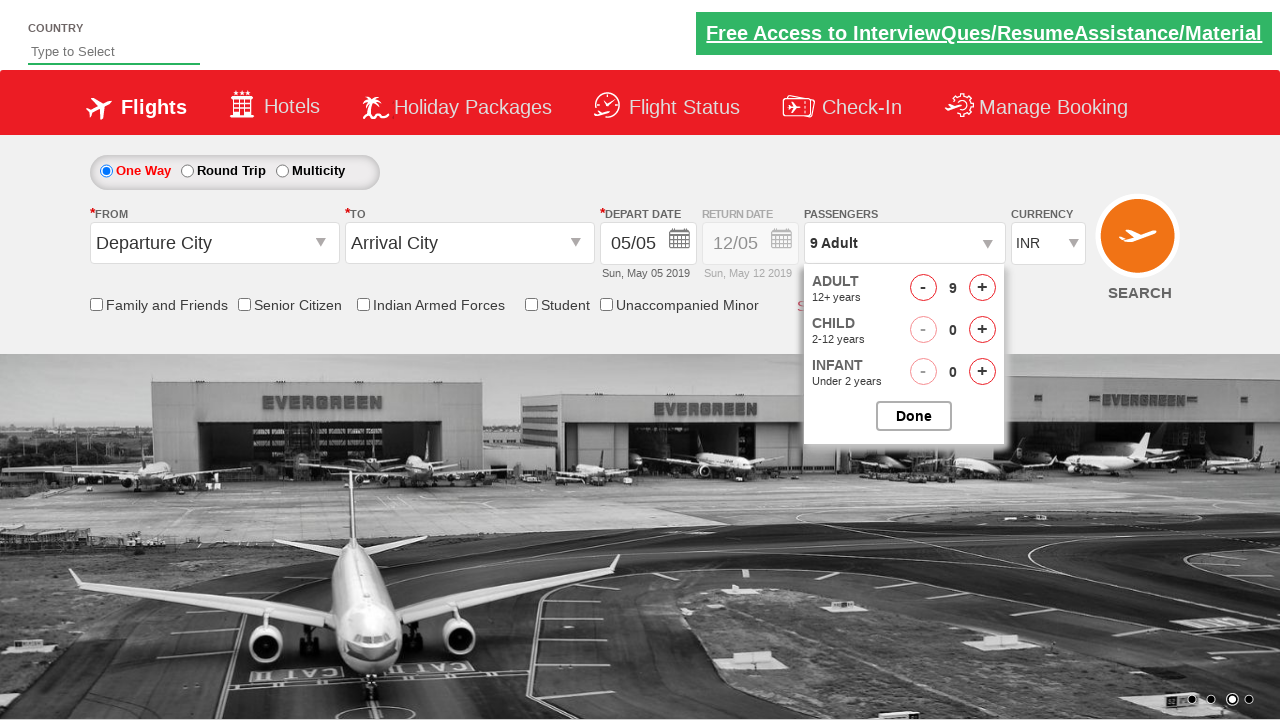

Clicked button to close passenger options dropdown at (914, 416) on #btnclosepaxoption
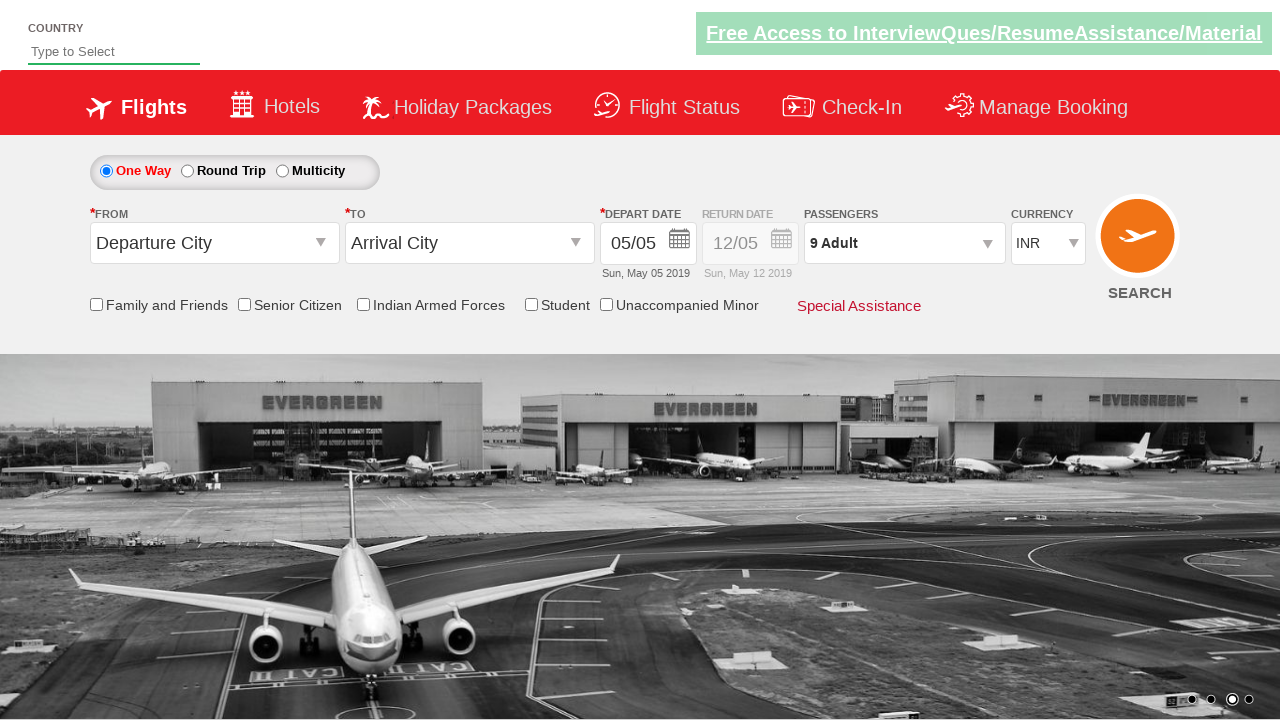

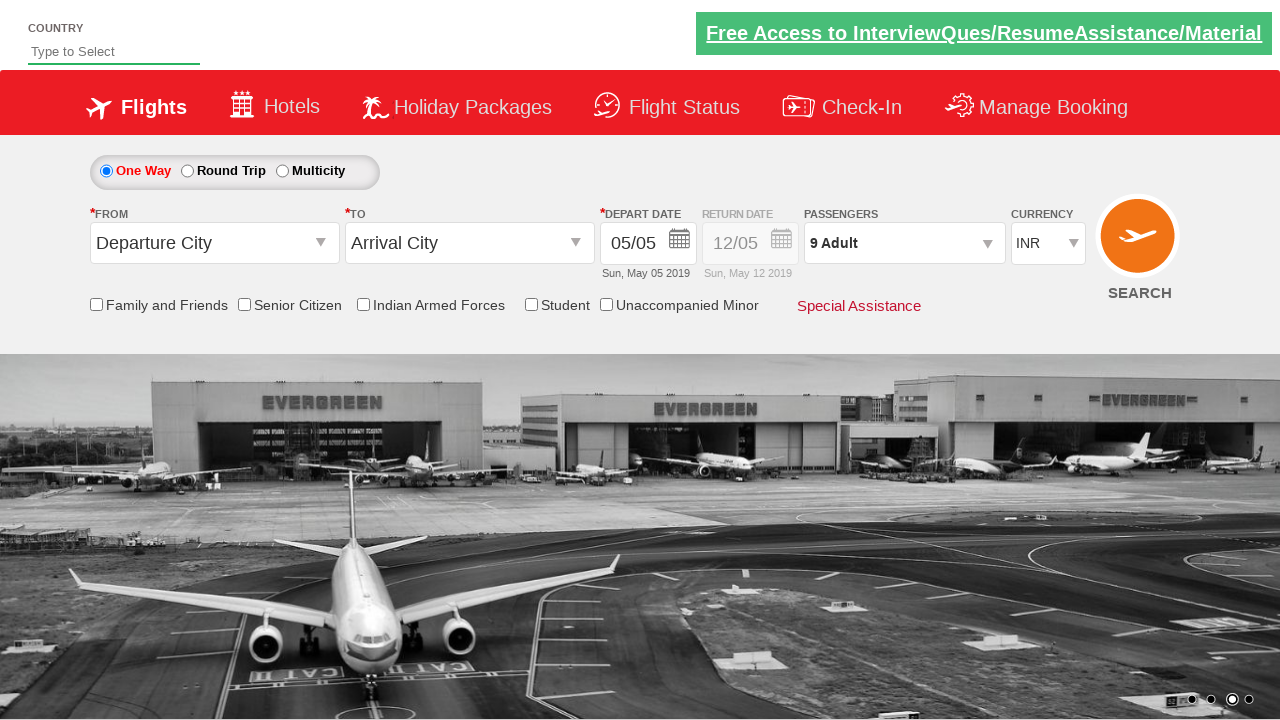